Tests checkbox functionality by navigating to a checkboxes page, locating all checkbox elements, and verifying that the second checkbox (which should be checked by default) is indeed checked.

Starting URL: http://the-internet.herokuapp.com/checkboxes

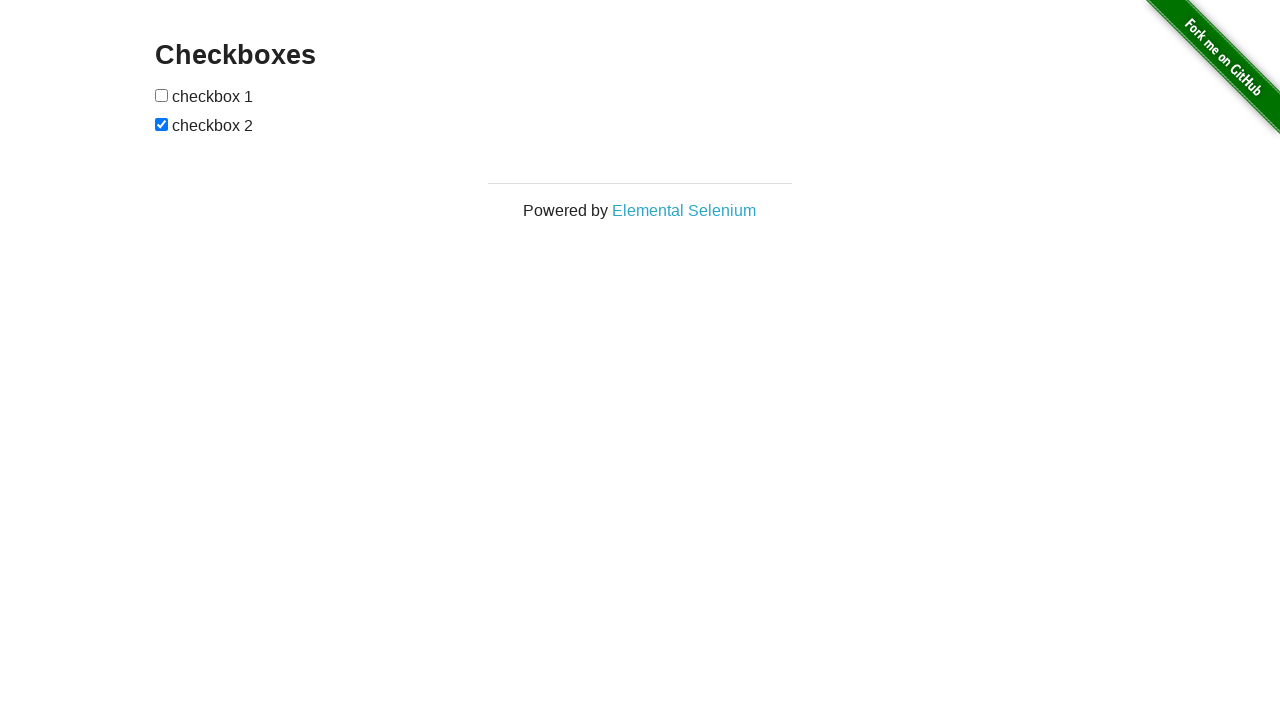

Waited for checkbox elements to load on the page
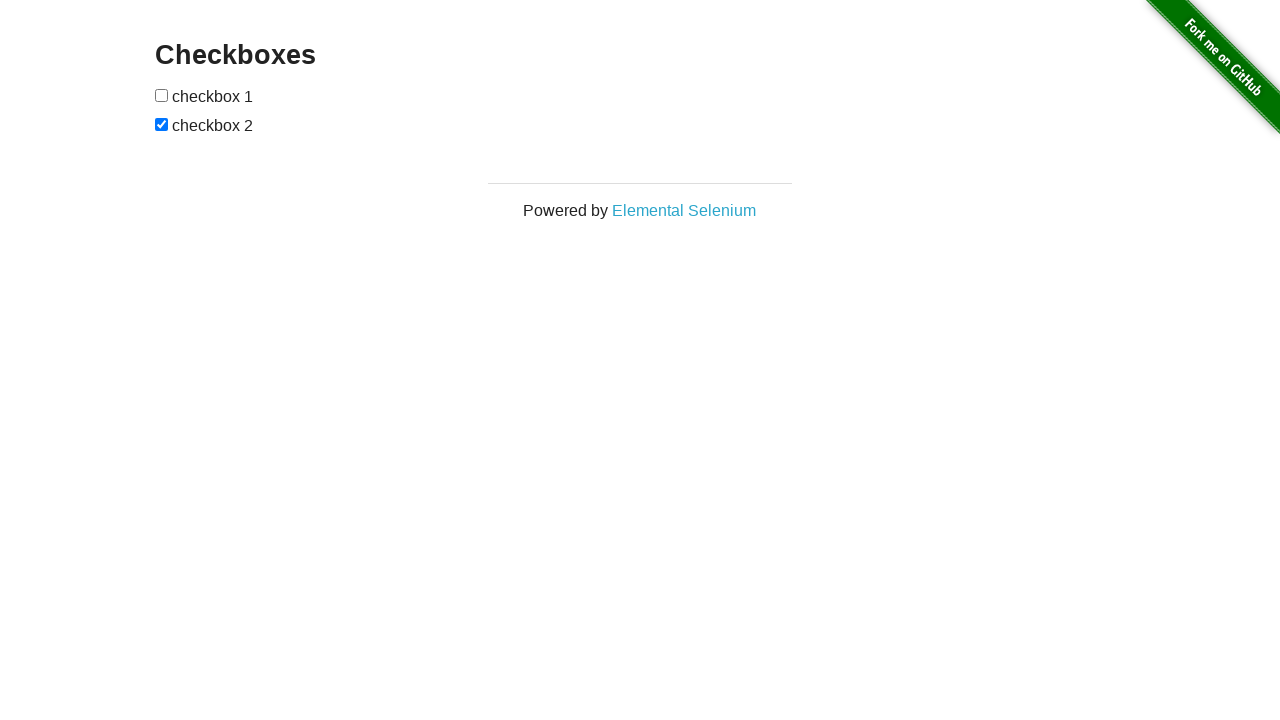

Located all checkbox elements on the page
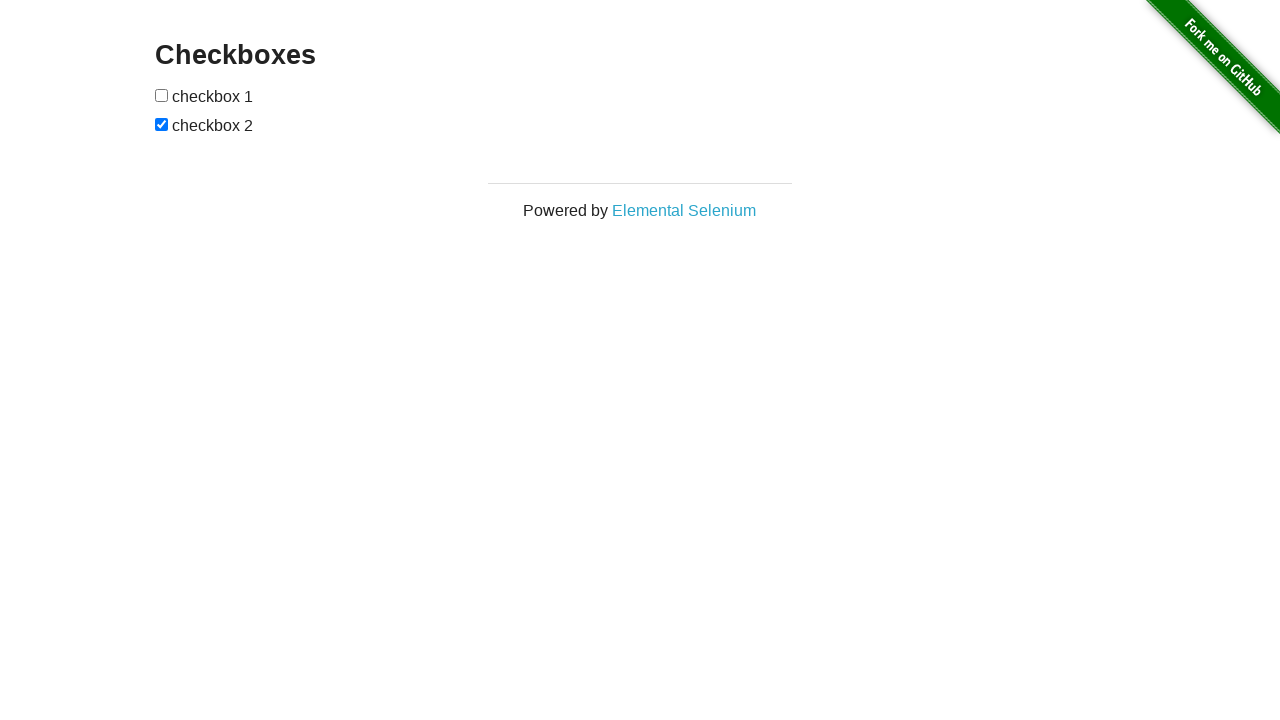

Verified that the second checkbox is checked by default
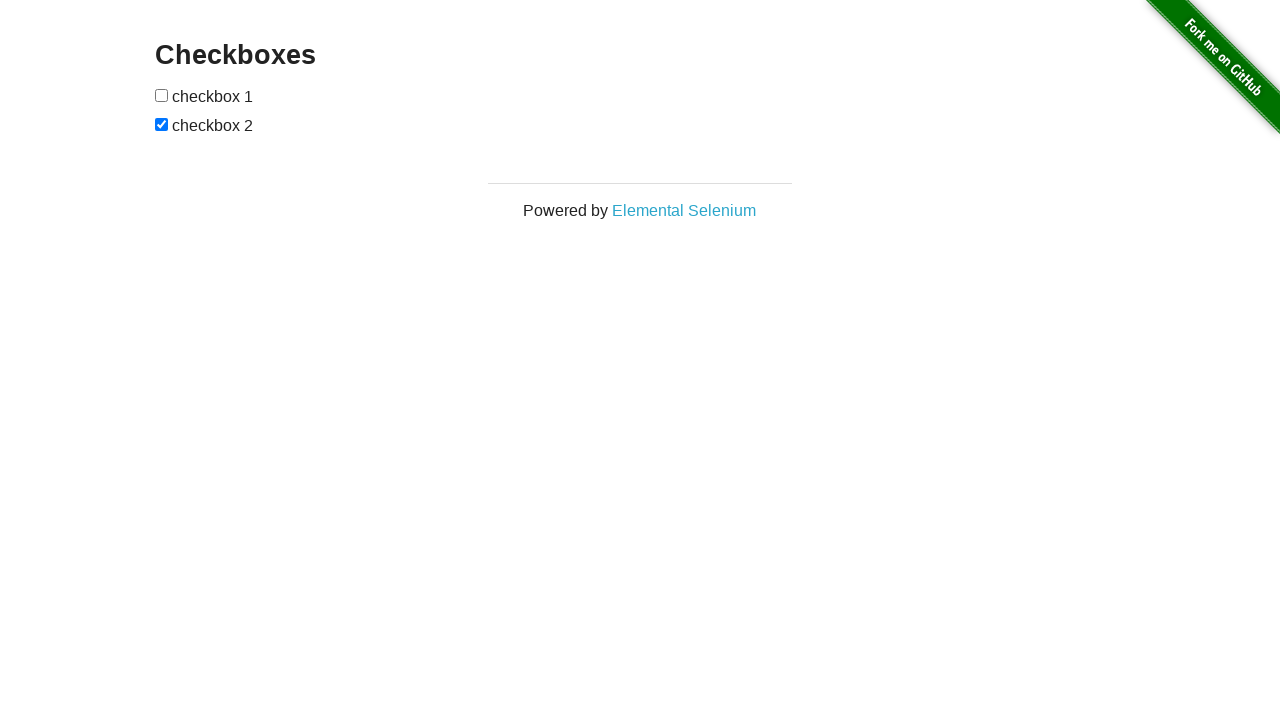

Verified that the first checkbox is not checked by default
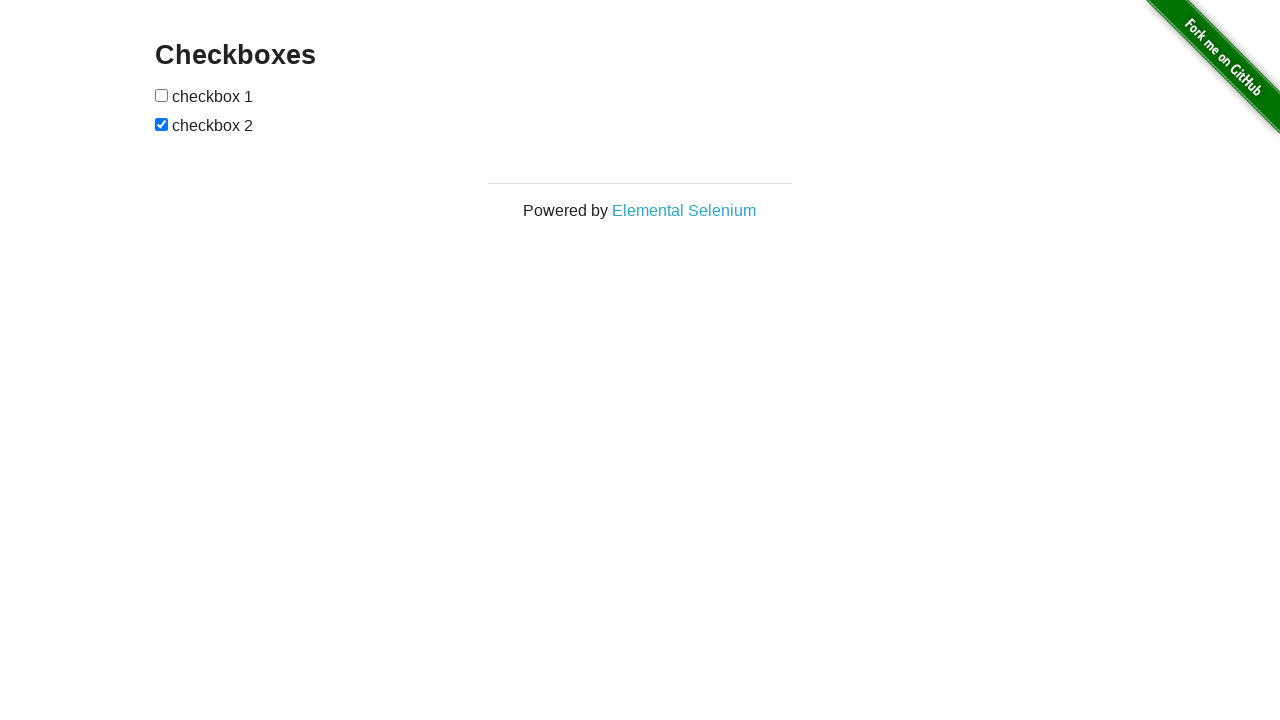

Clicked the first checkbox to check it at (162, 95) on input[type="checkbox"] >> nth=0
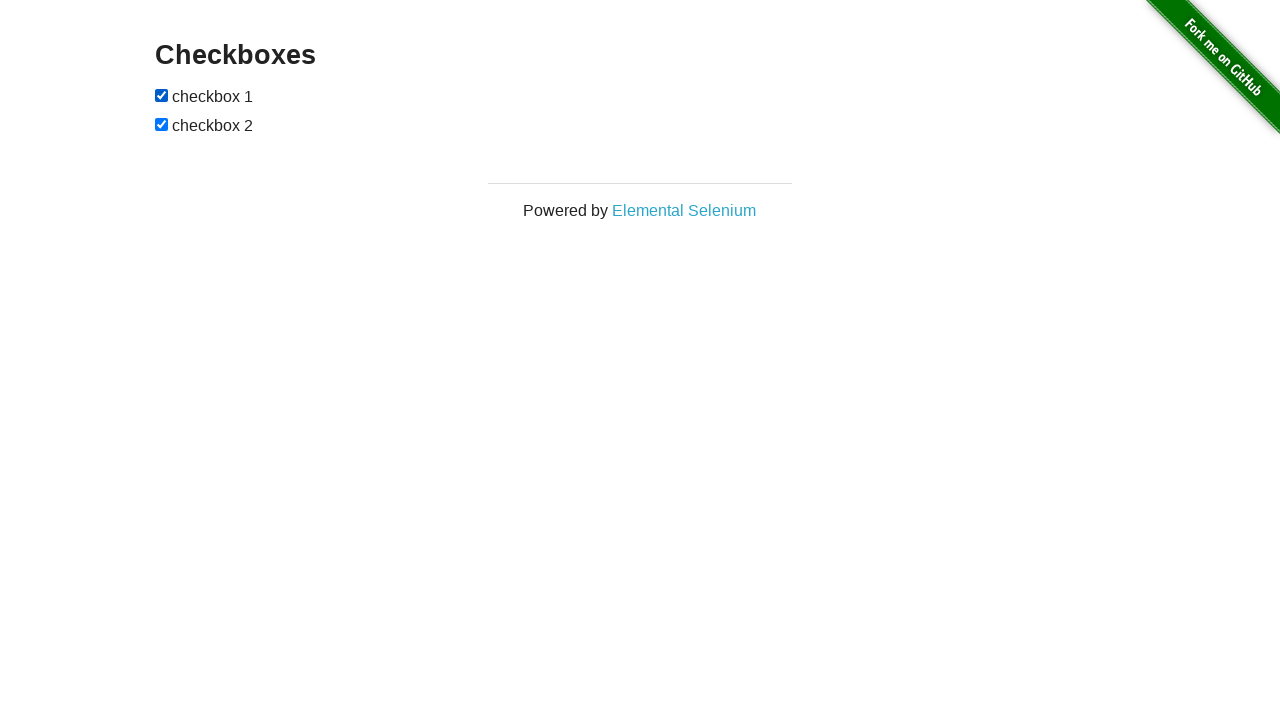

Verified that the first checkbox is now checked after clicking
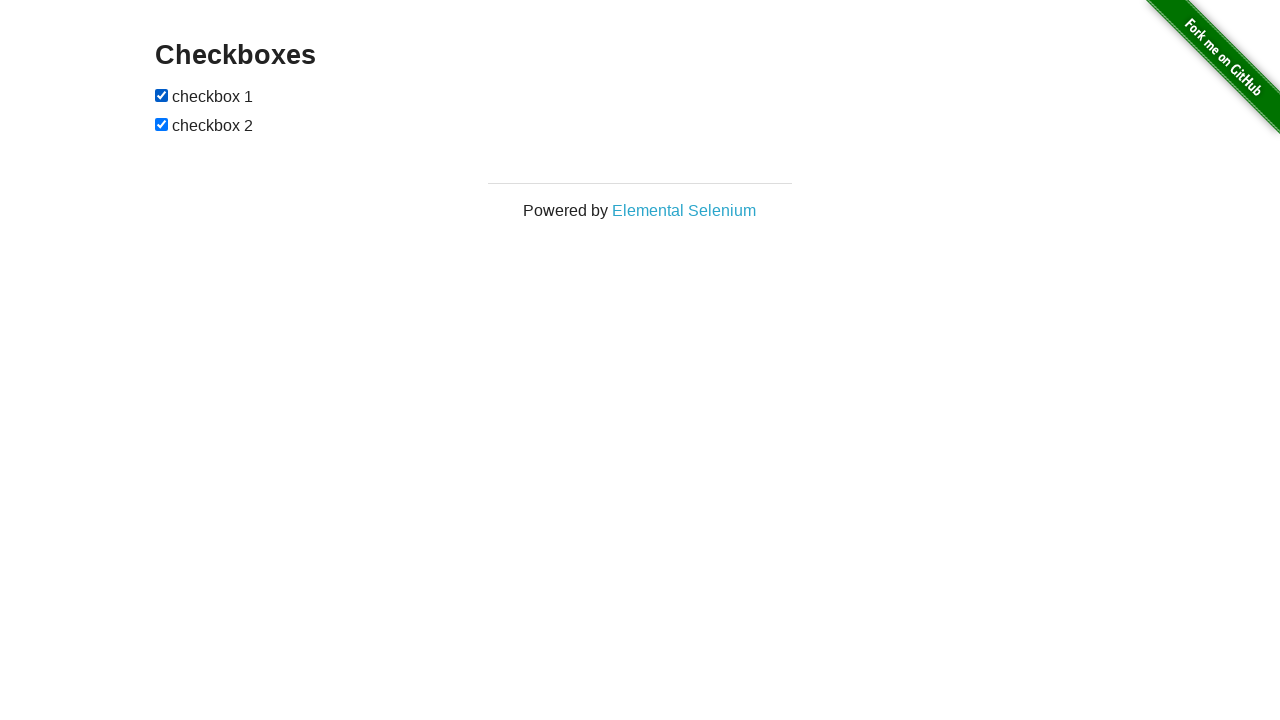

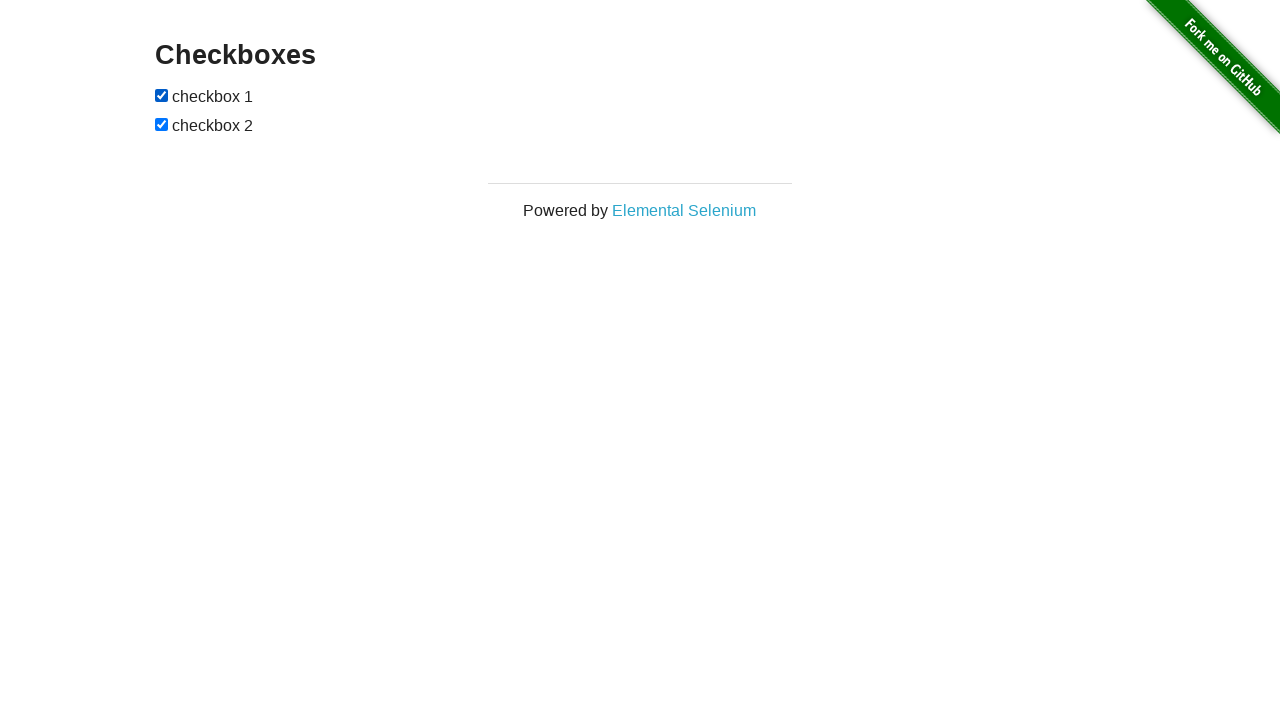